Tests the phone input field on a test automation practice site by filling it with a phone number and verifying its attributes and value

Starting URL: https://testautomationpractice.blogspot.com/

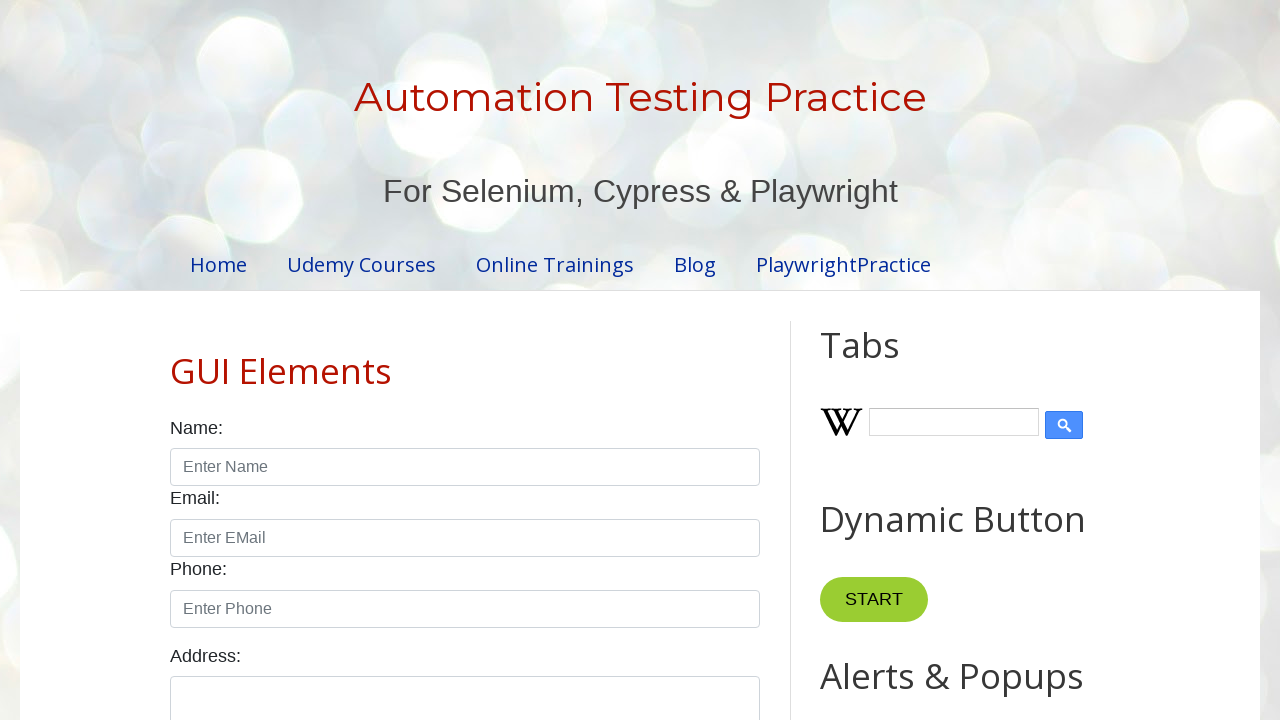

Phone input field became visible
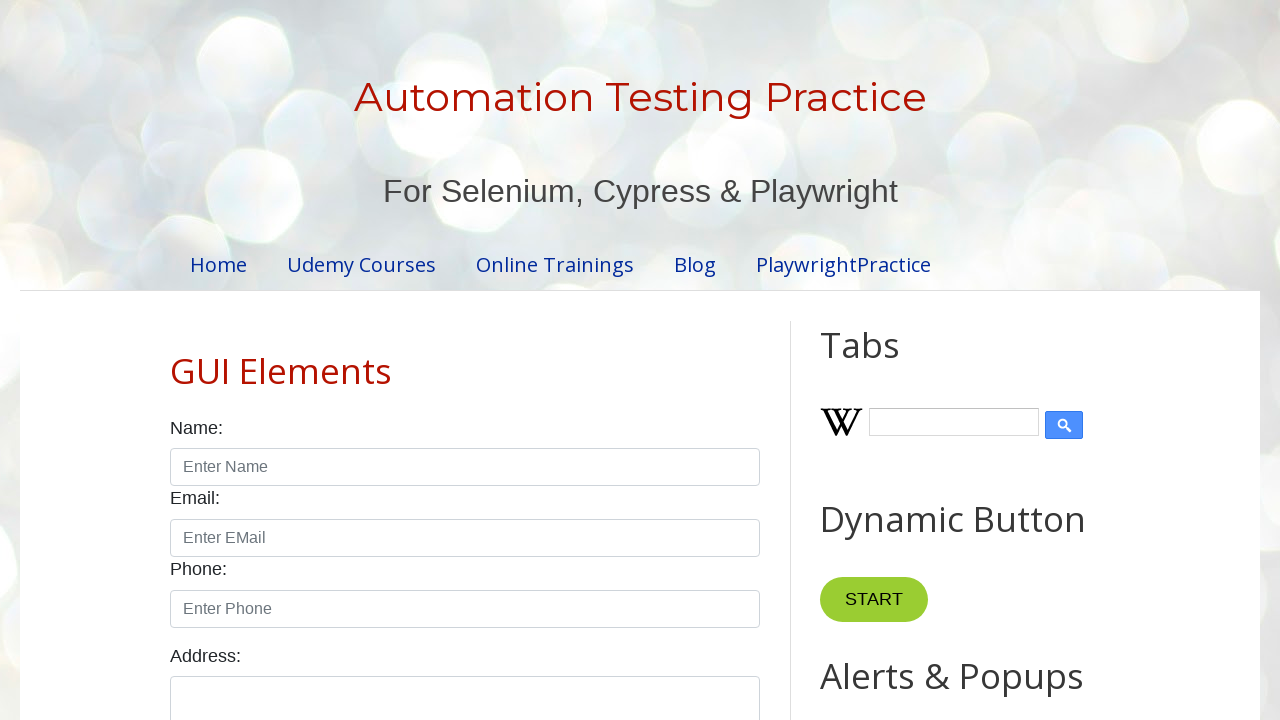

Filled phone input field with '5551234567' on internal:role=textbox[name="Enter Phone"i]
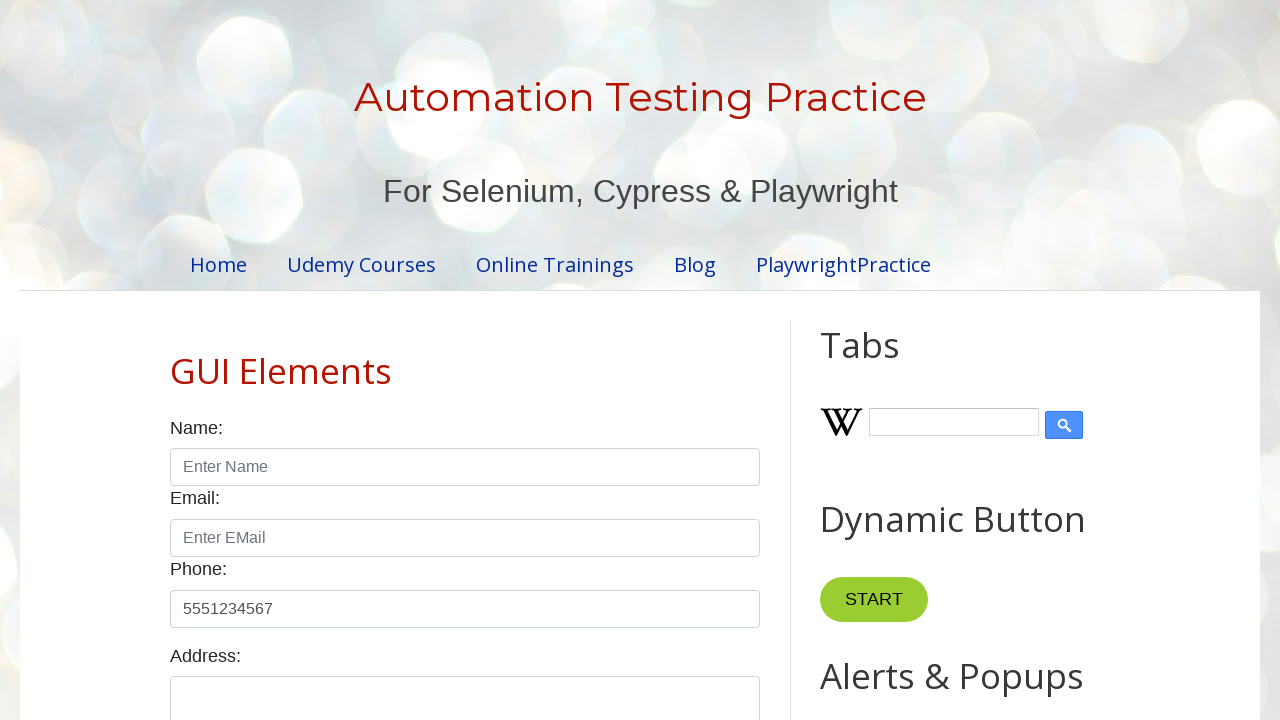

Verified phone input value equals '5551234567'
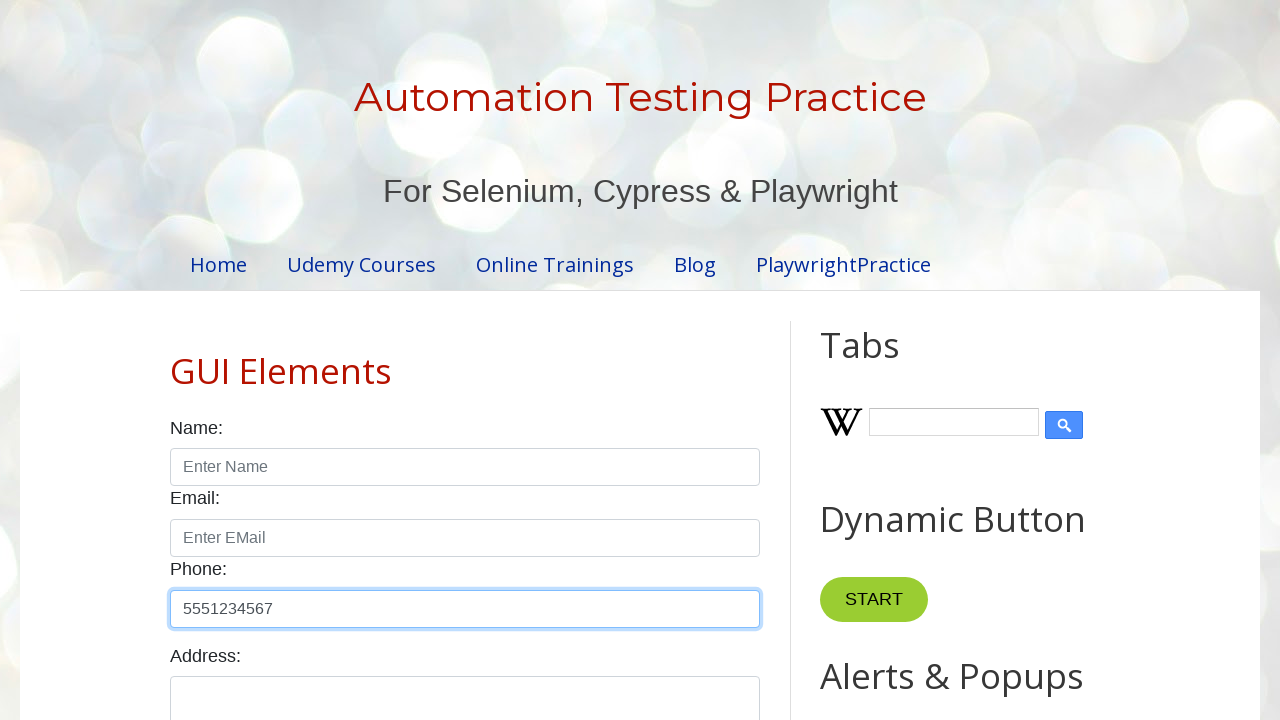

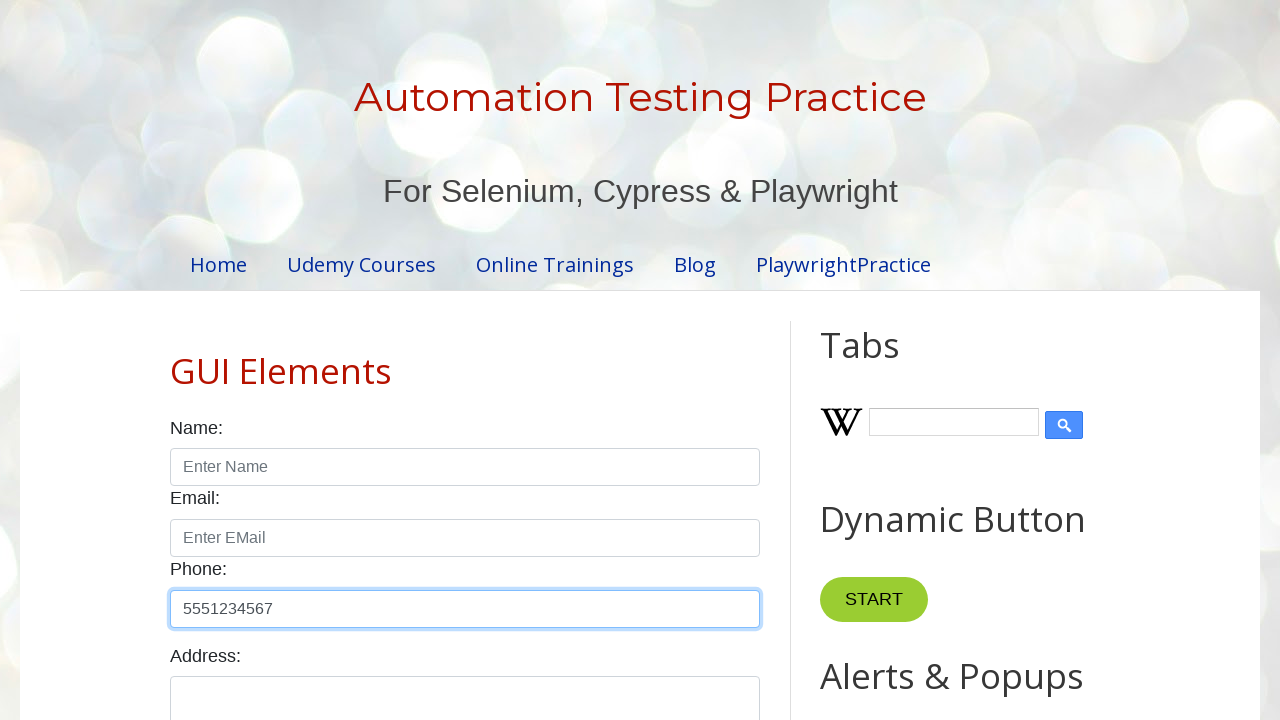